Tests JavaScript alert handling functionality by triggering a simple alert and accepting it, then triggering a prompt alert, entering text, and accepting it.

Starting URL: https://www.tutorialspoint.com/selenium/practice/alerts.php

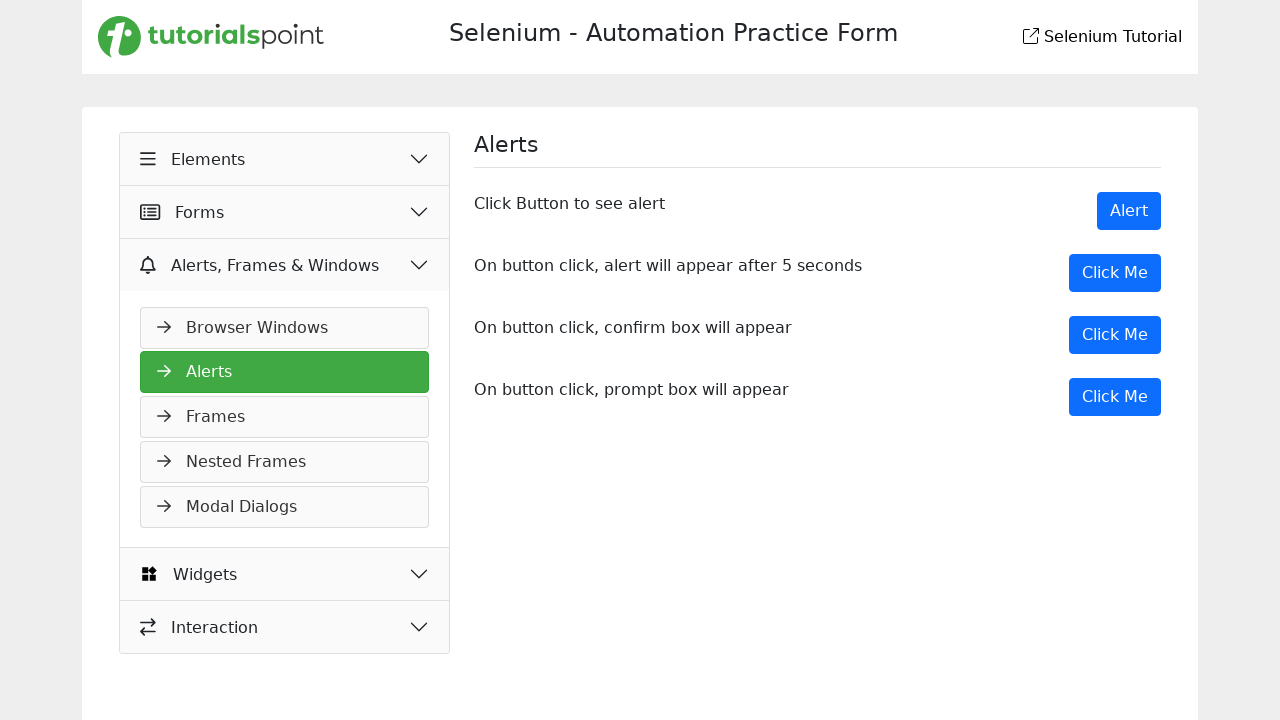

Clicked button to show simple alert at (1129, 211) on button[onclick='showAlert()']
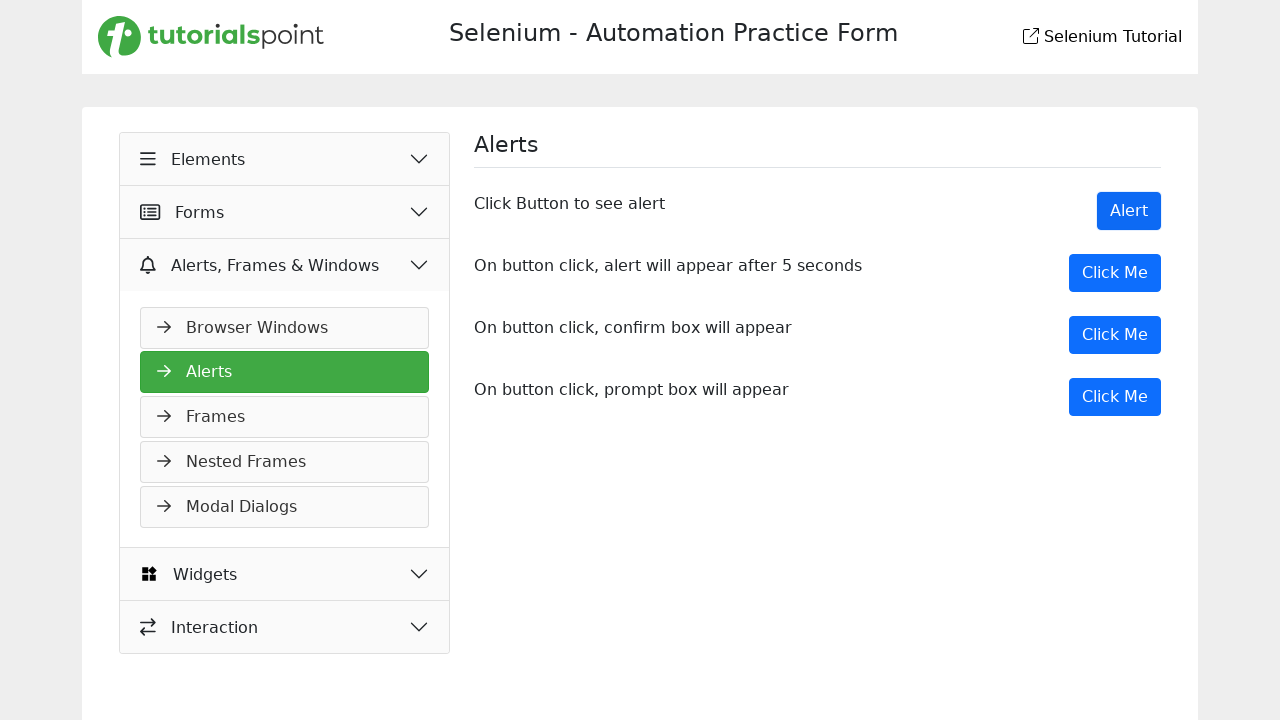

Set up dialog handler to accept alerts
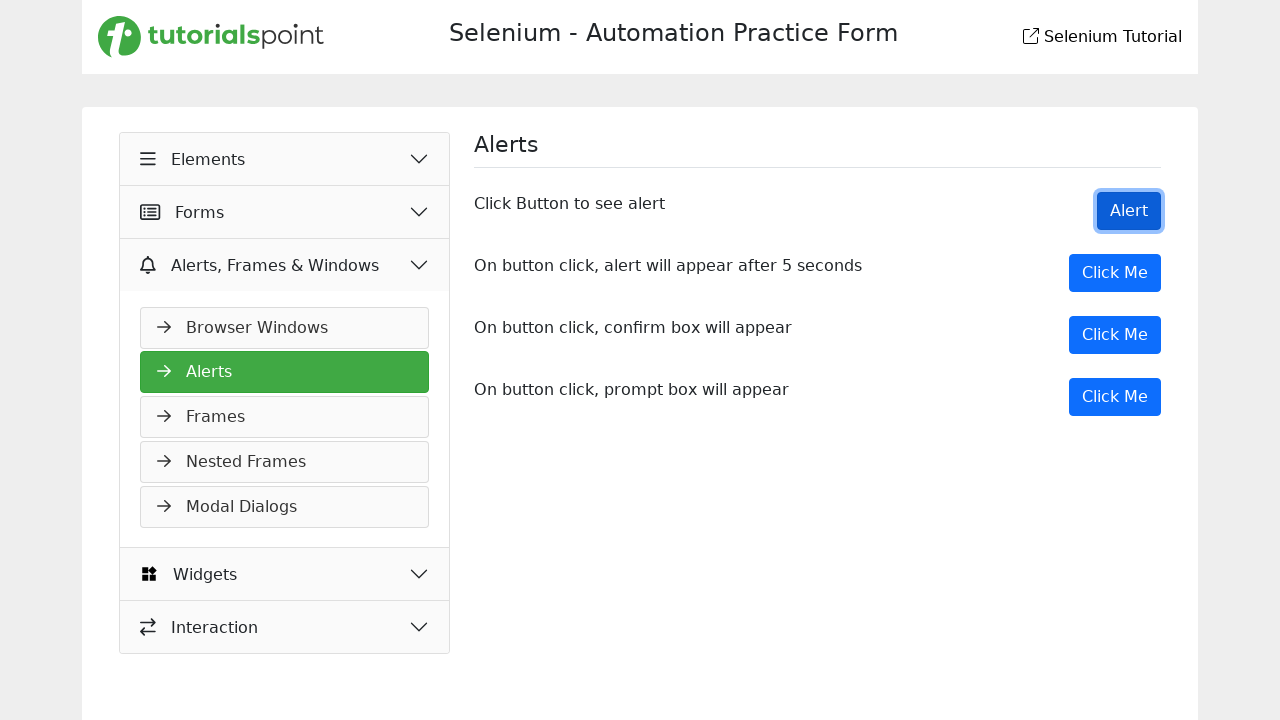

Waited 1 second for alert handling
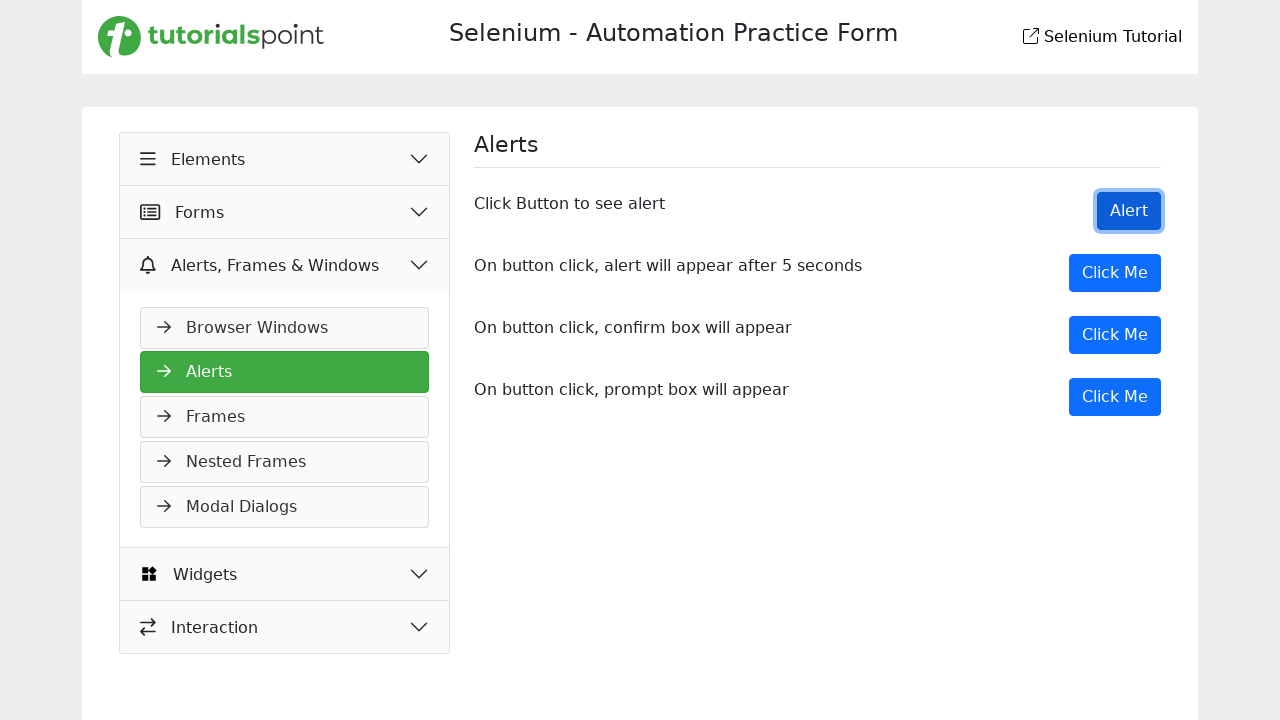

Set up dialog handler for prompt with text input
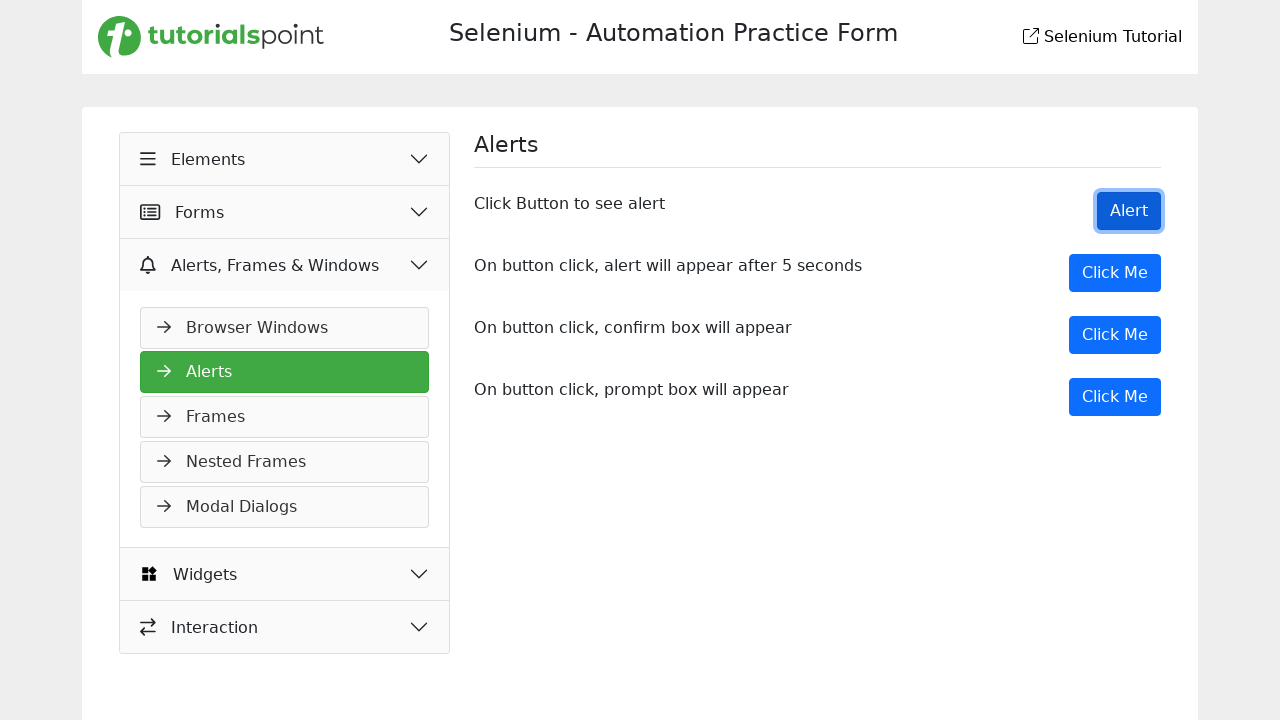

Clicked button to show prompt alert at (1115, 397) on button[onclick='myPromp()']
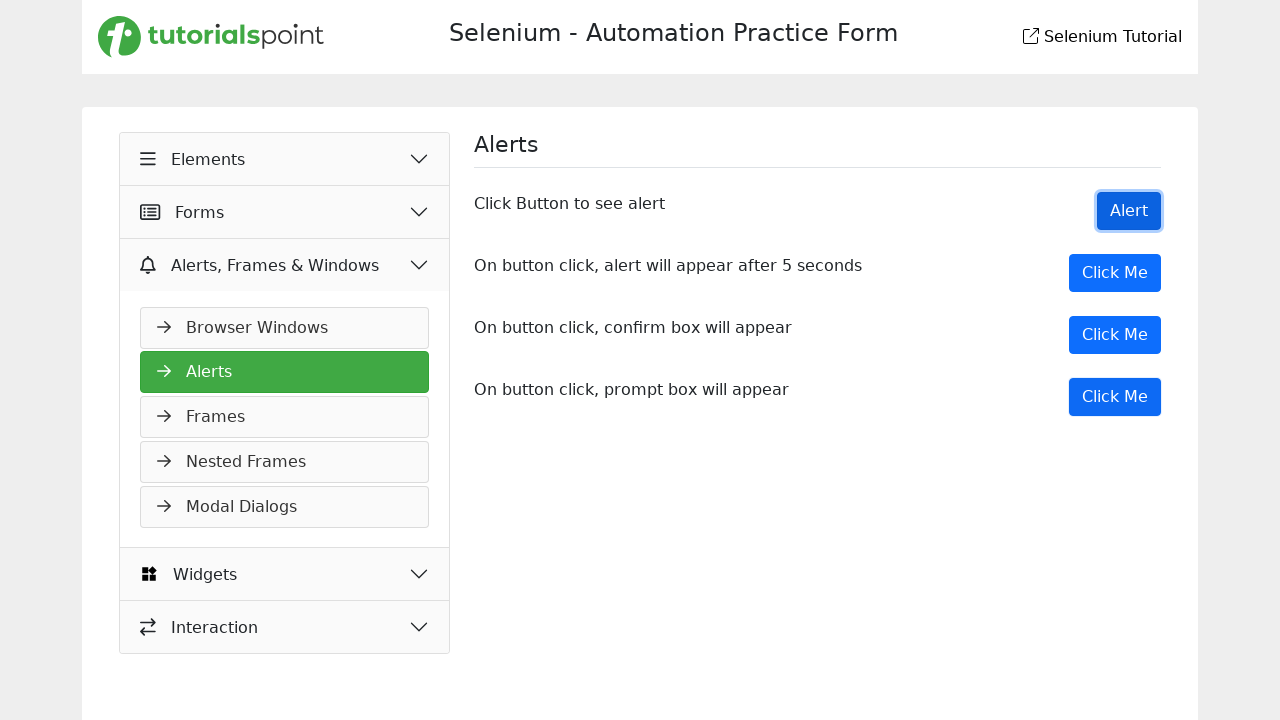

Waited 2 seconds for prompt dialog to be handled
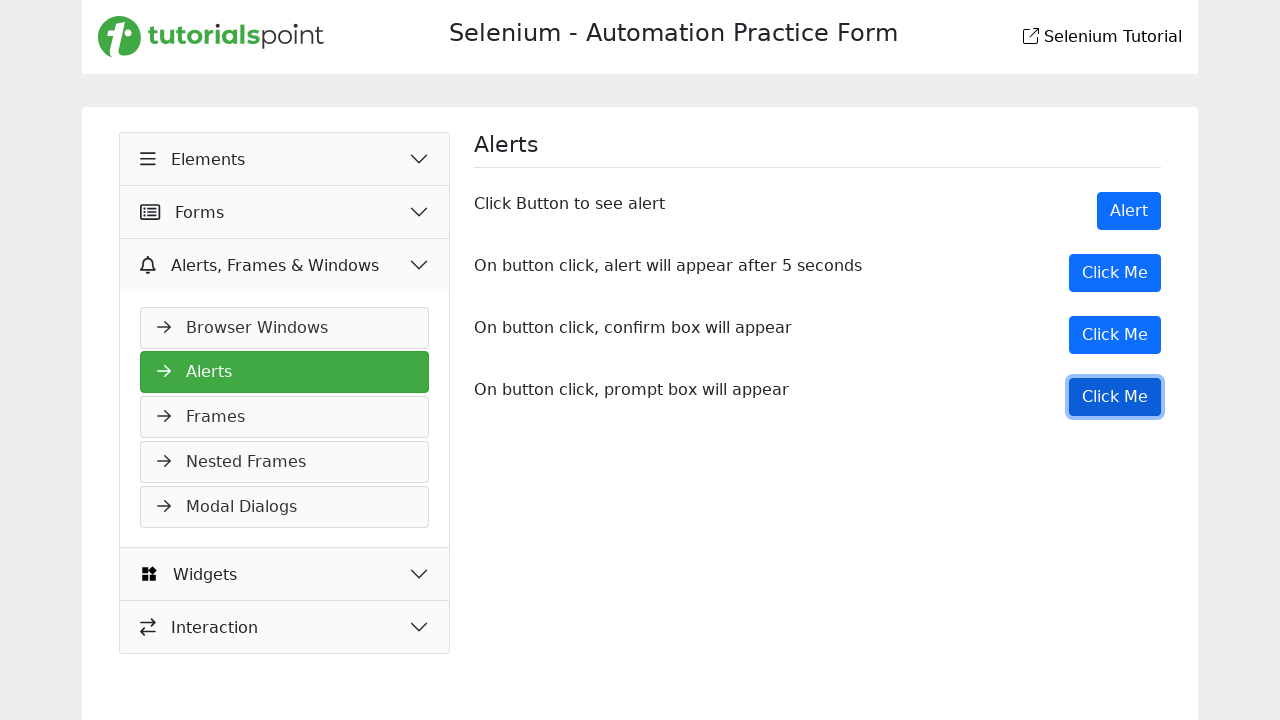

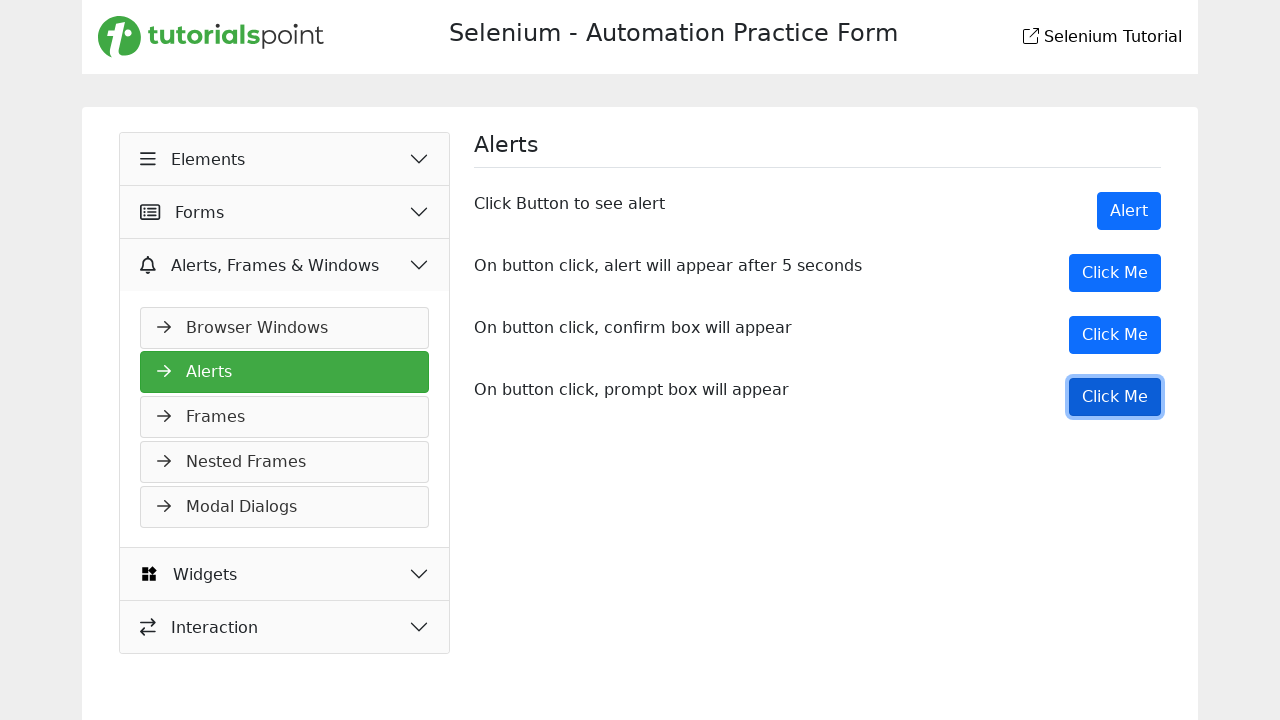